Basic test that navigates to the OpenTaps application page and maximizes the browser window to verify the page loads successfully.

Starting URL: http://leaftaps.com/opentaps

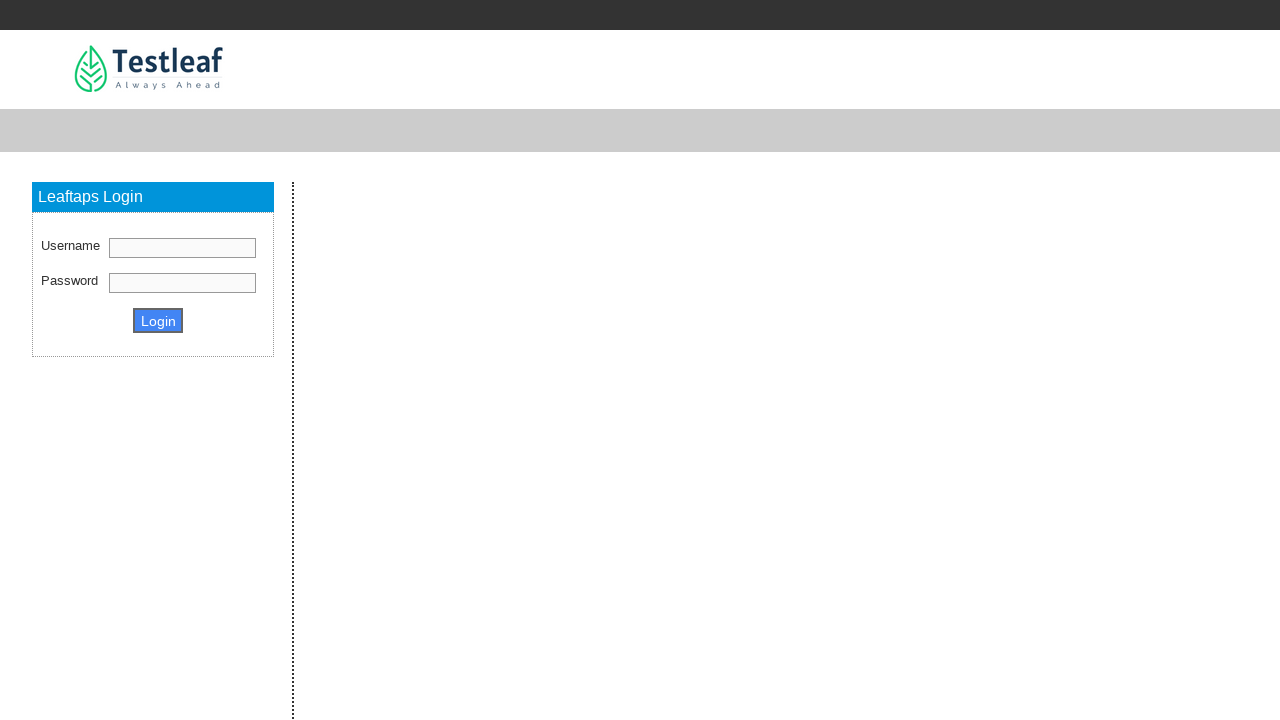

Navigated to OpenTaps application page at http://leaftaps.com/opentaps
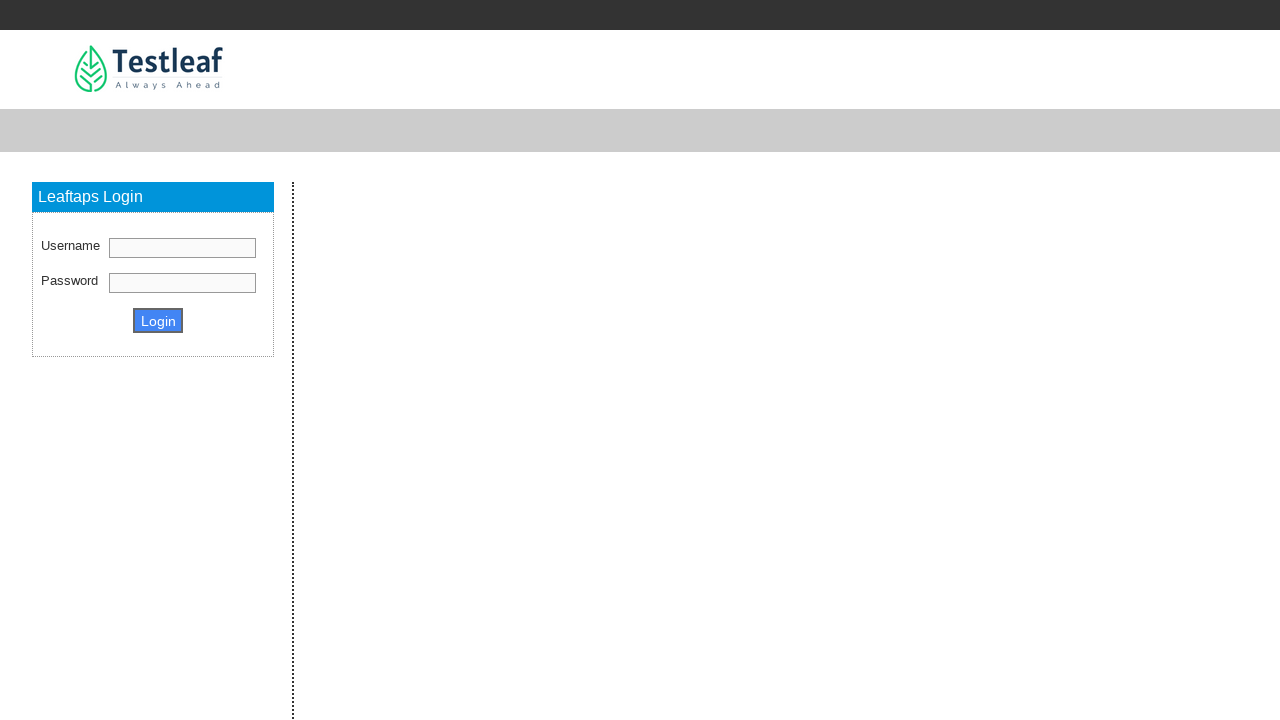

Set browser window to maximized size (1920x1080)
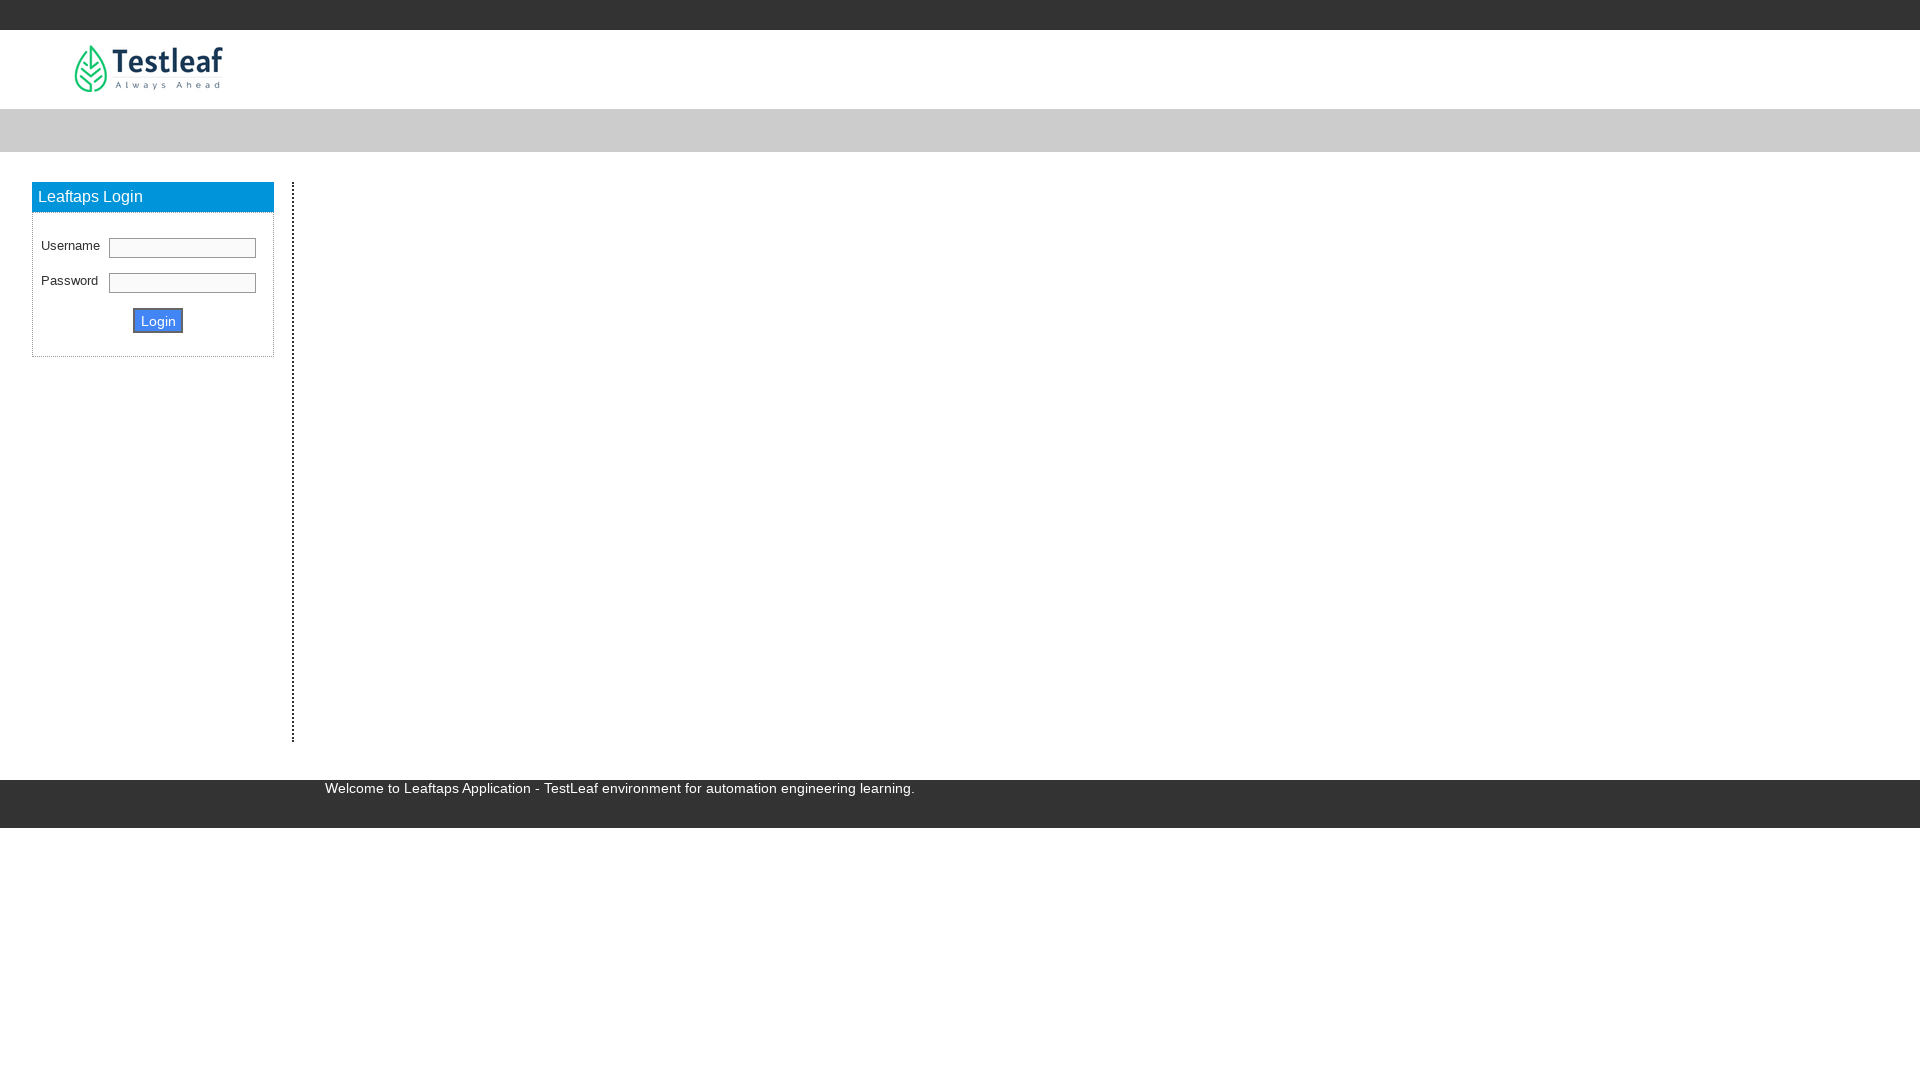

Page loaded successfully - DOM content loaded
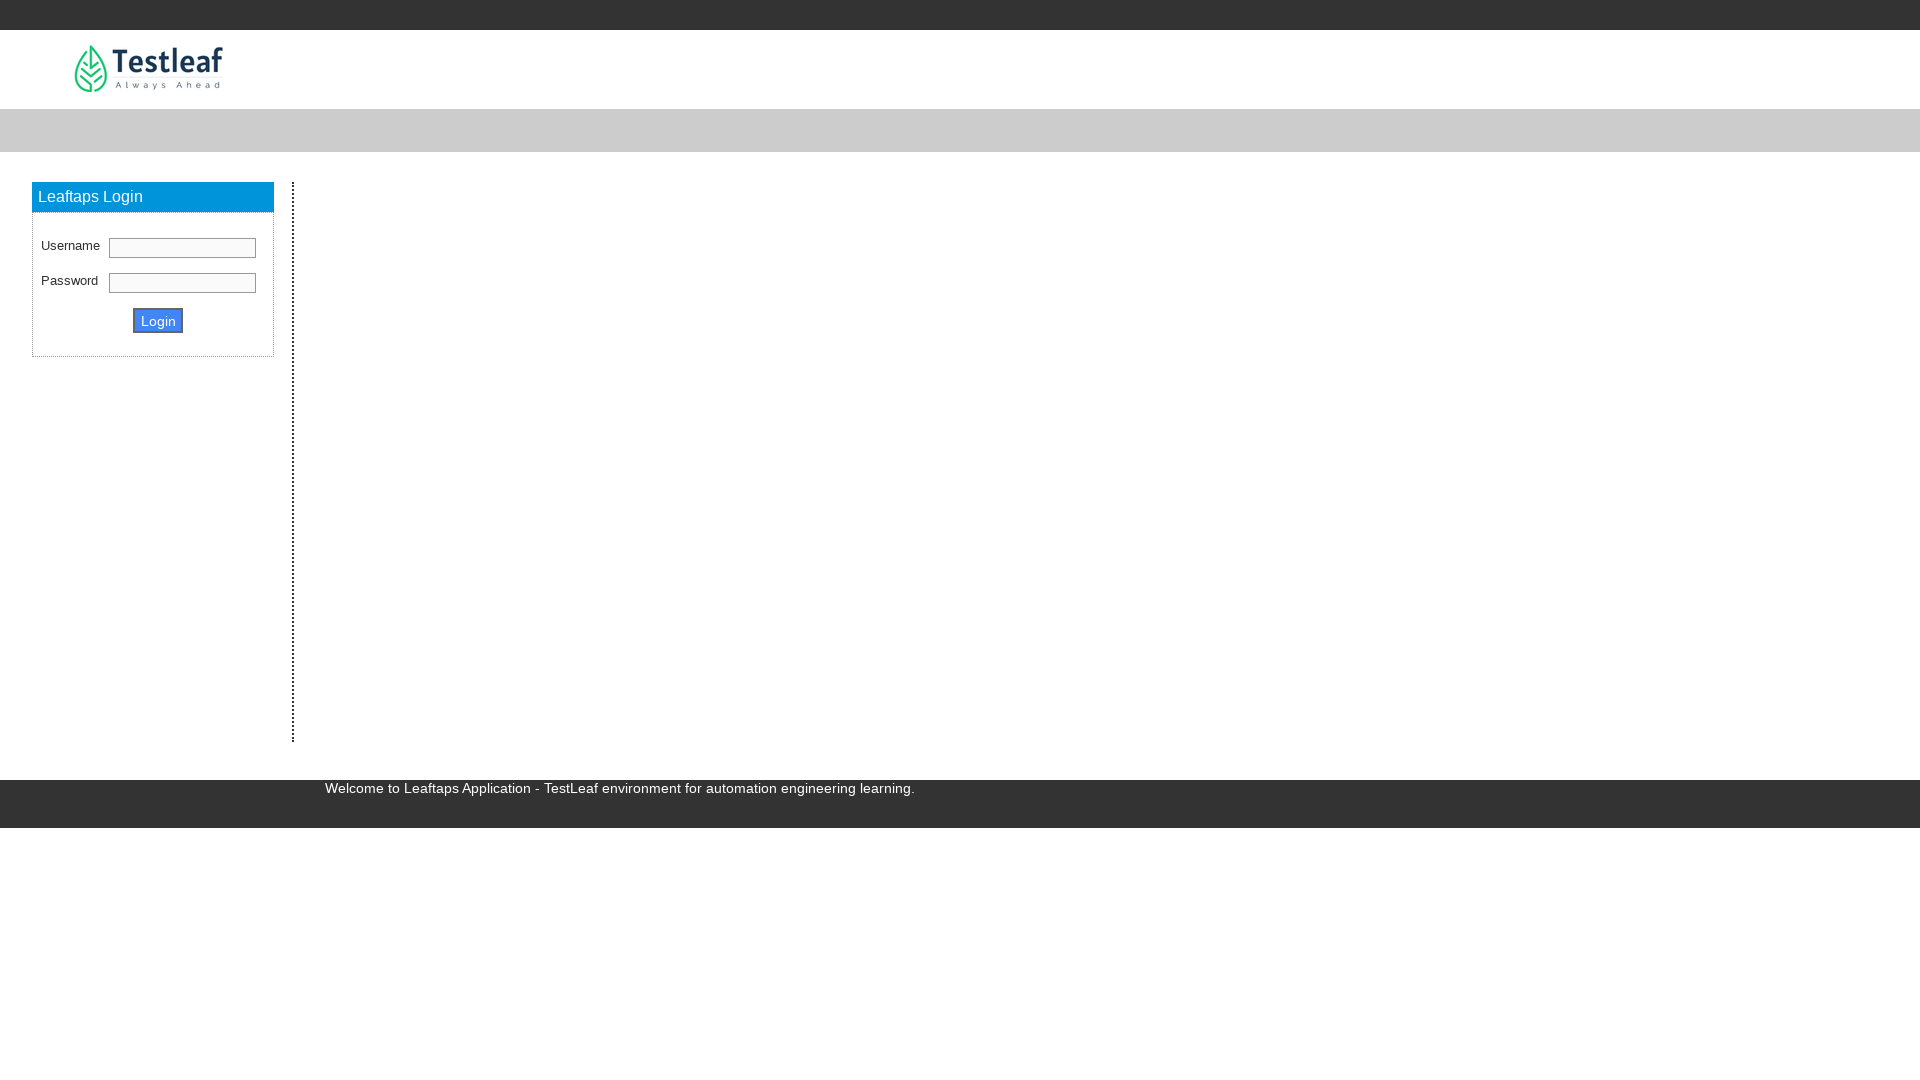

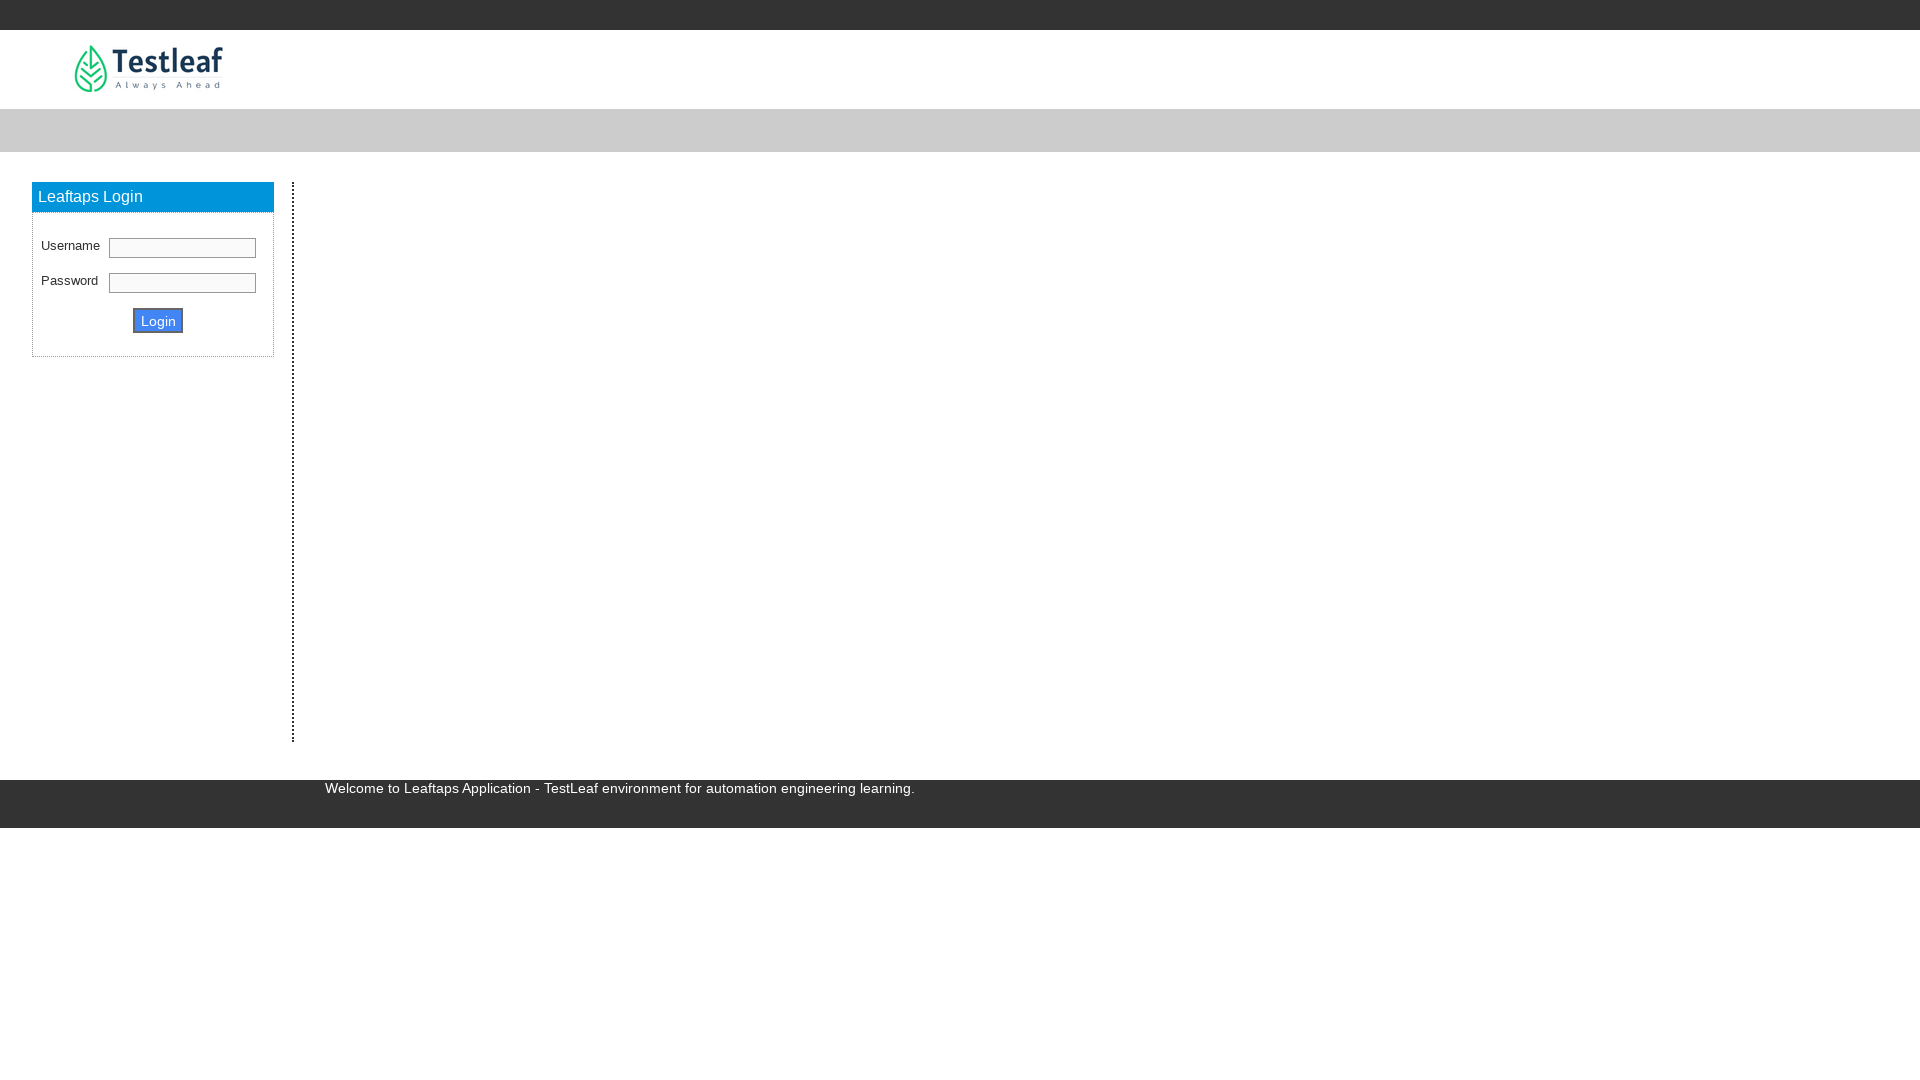